Navigates to a school timetable website, selects a class from a dropdown menu, and clicks the button to view the class schedule/changes table.

Starting URL: http://blich.iscool.co.il/tabid/2117/language/he-IL/Default.aspx

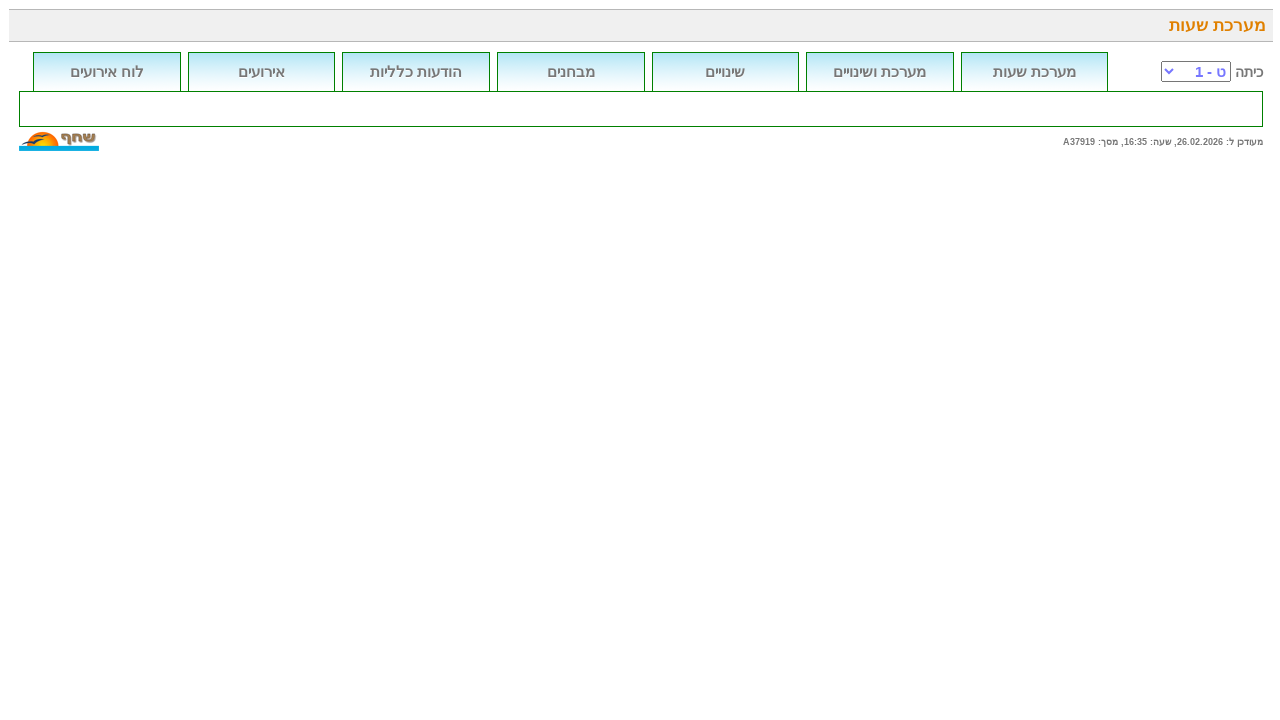

Class selector dropdown became visible
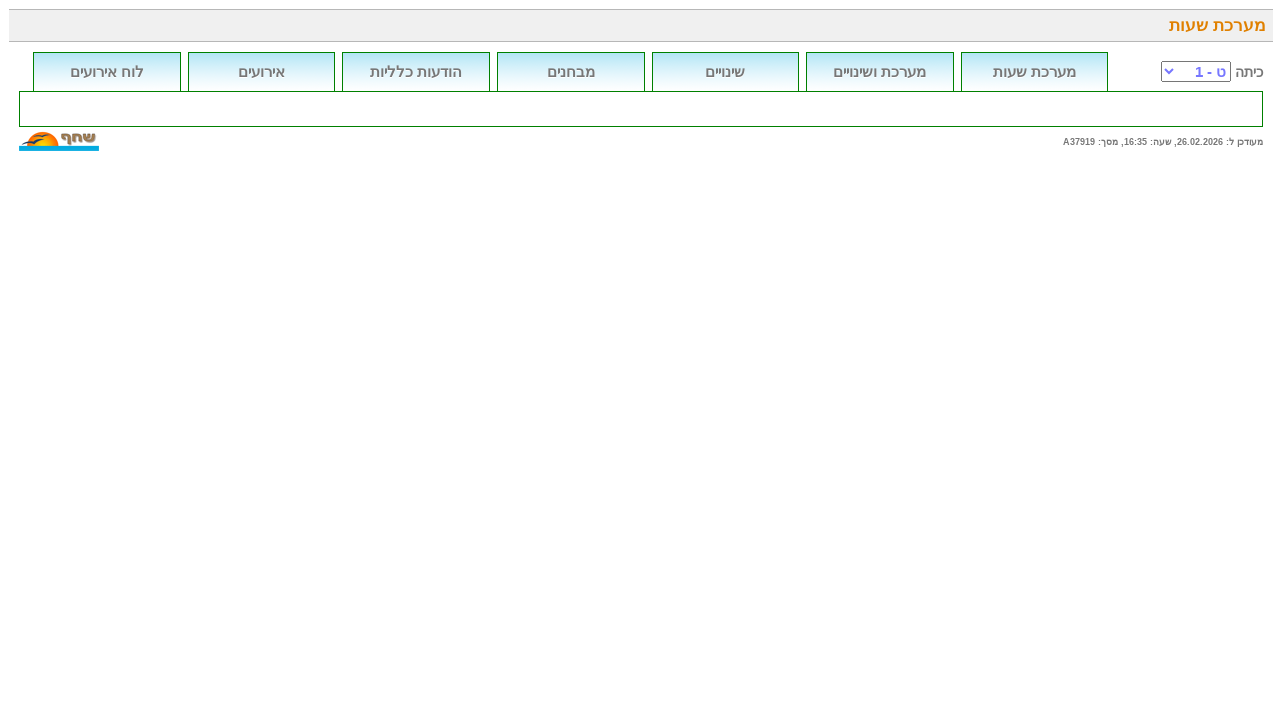

Selected class option with value '19' from dropdown on #dnn_ctr7919_TimeTableView_ClassesList
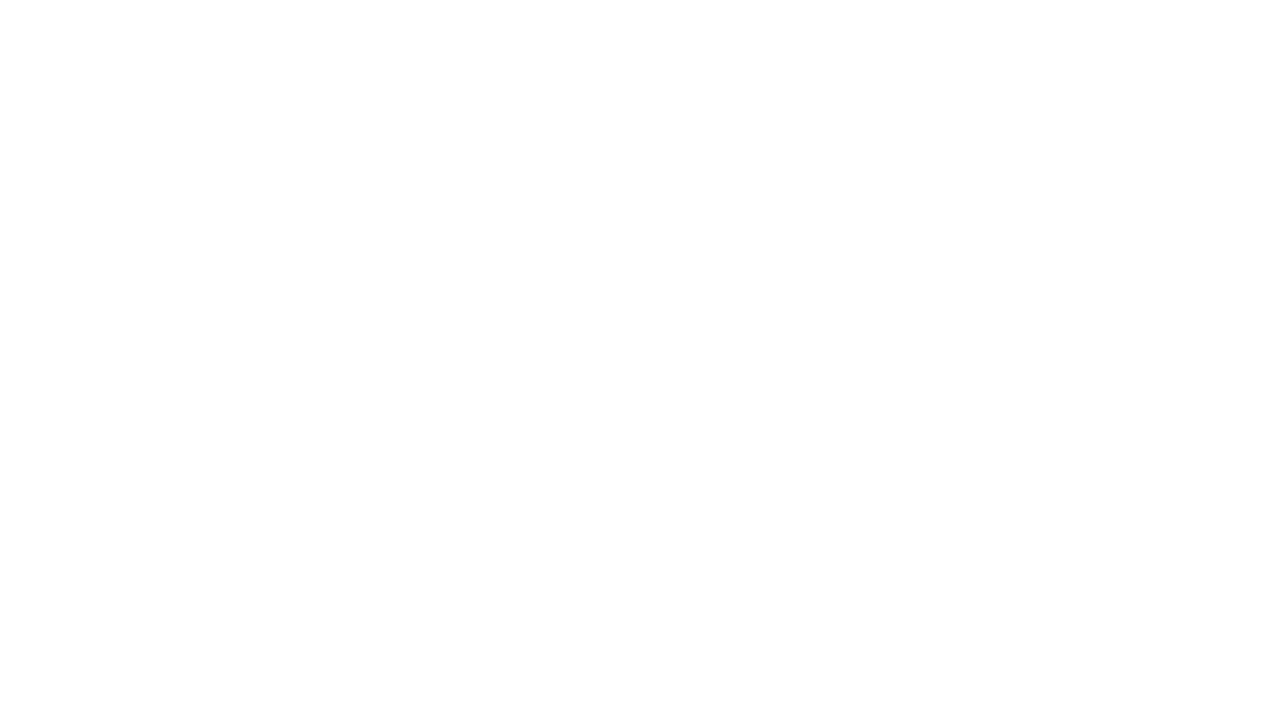

Clicked button to view class schedule/changes table at (880, 72) on xpath=//*[@id='dnn_ctr7919_TimeTableView_btnChangesTable']
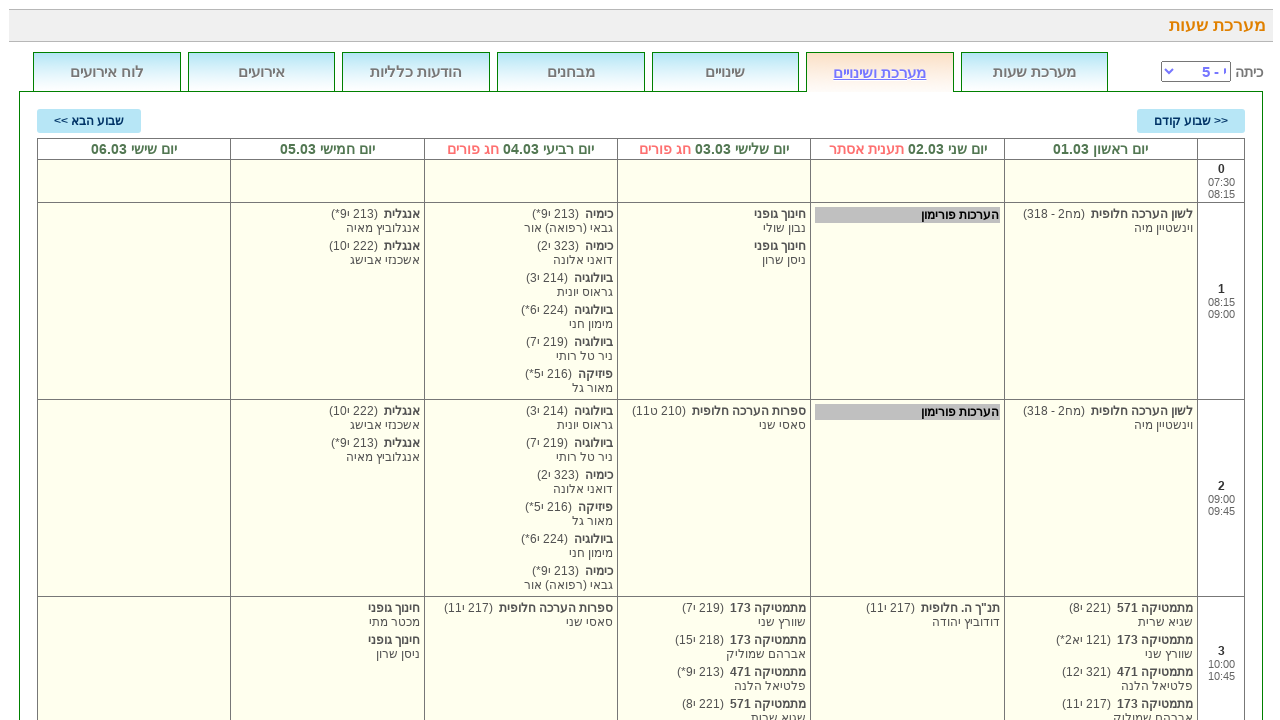

Timetable loaded successfully
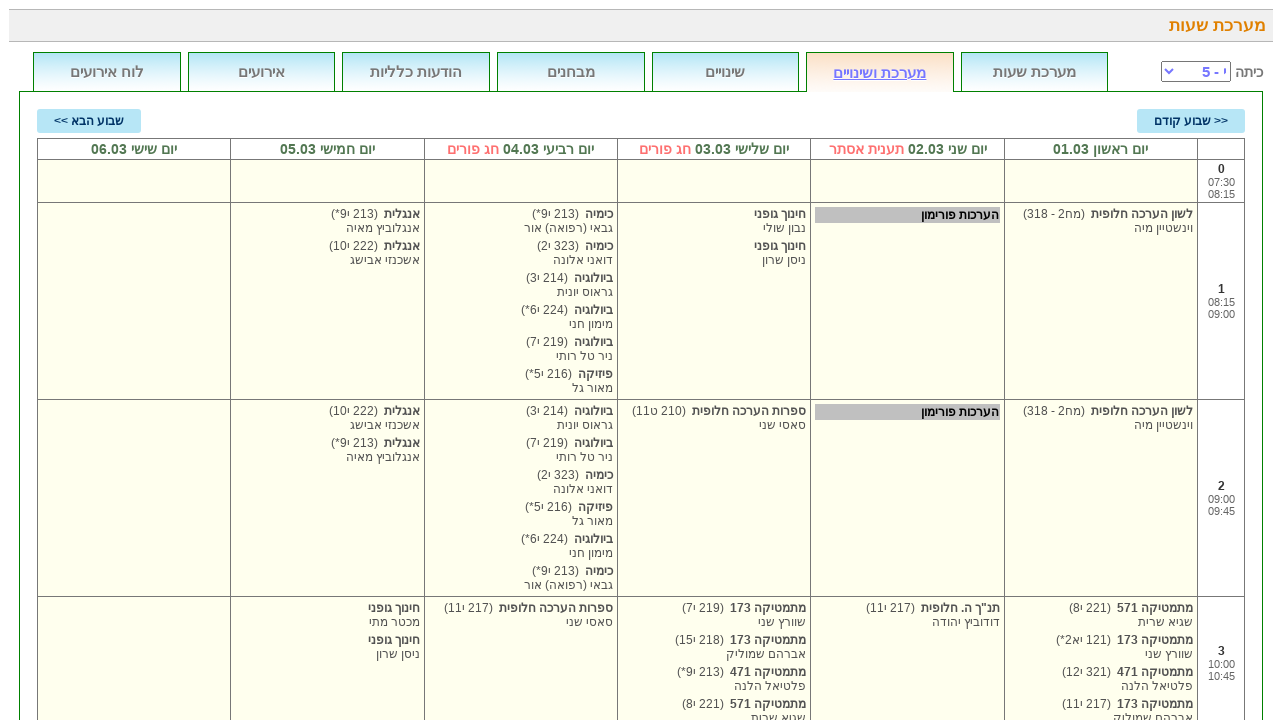

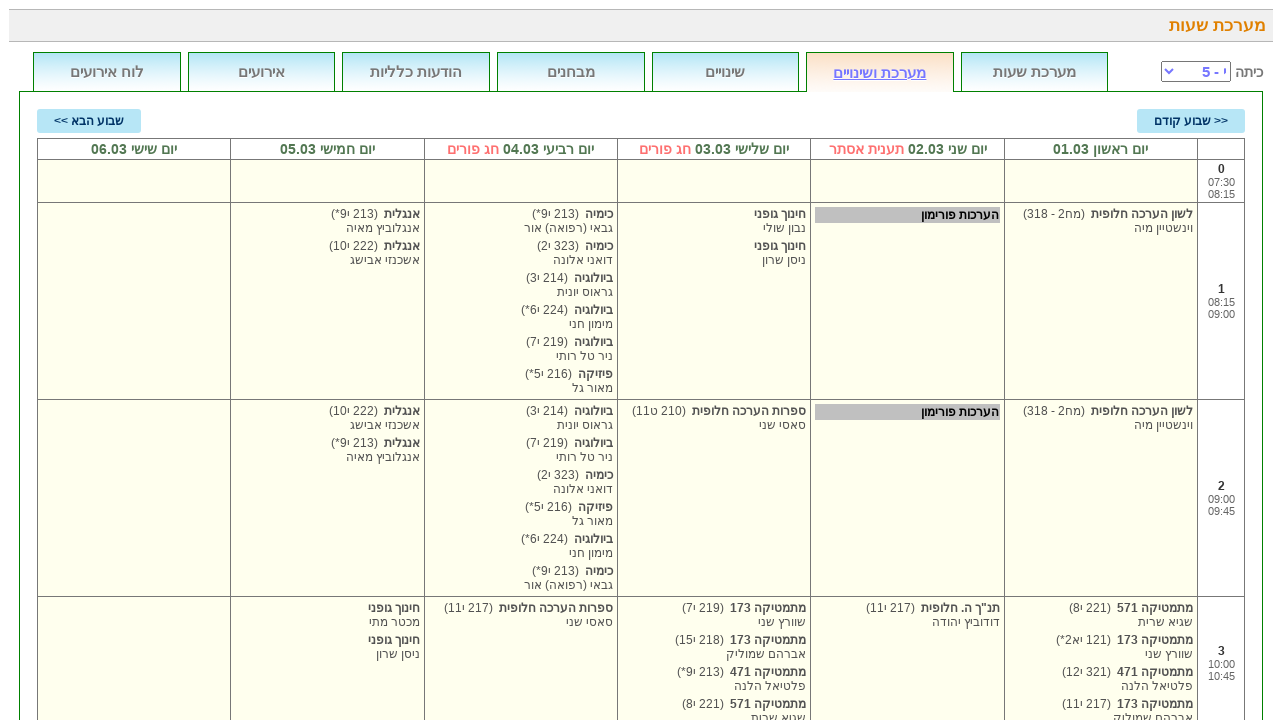